Tests a sample todo application by checking off two existing todo items, adding a new todo item with custom text, and submitting it.

Starting URL: https://lambdatest.github.io/sample-todo-app/

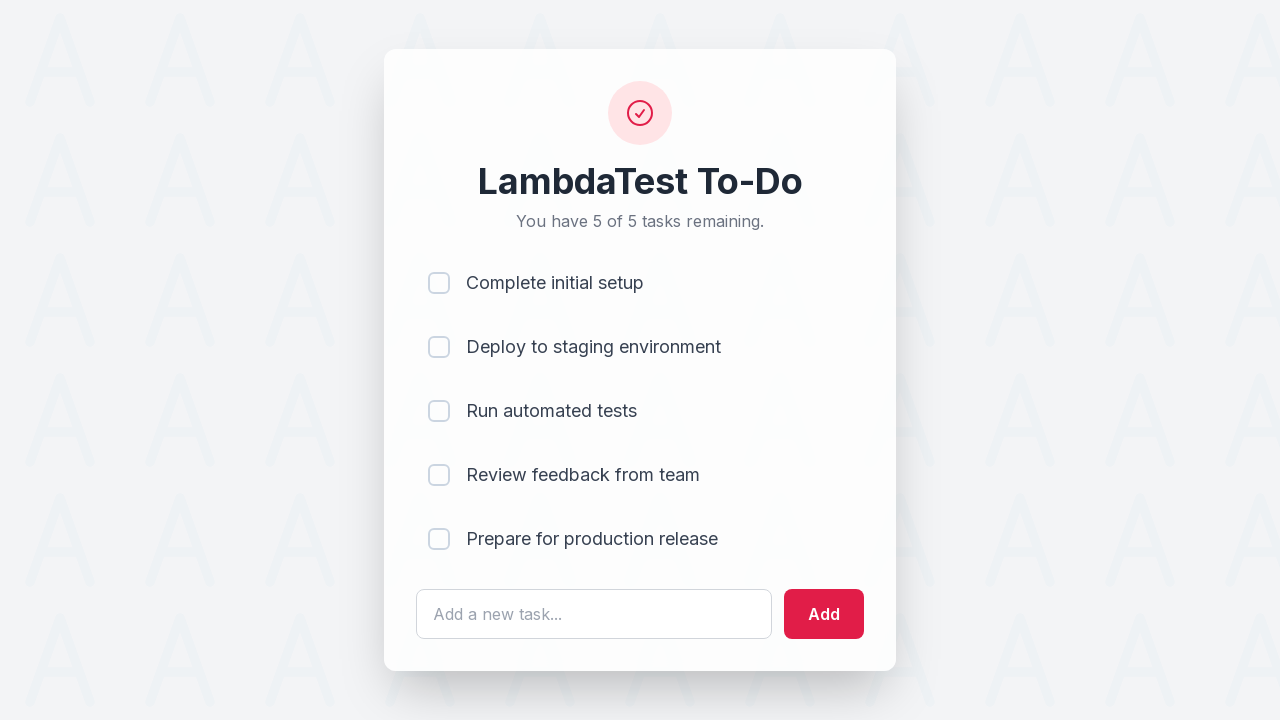

Clicked second todo item to mark as complete at (439, 347) on [name='li2']
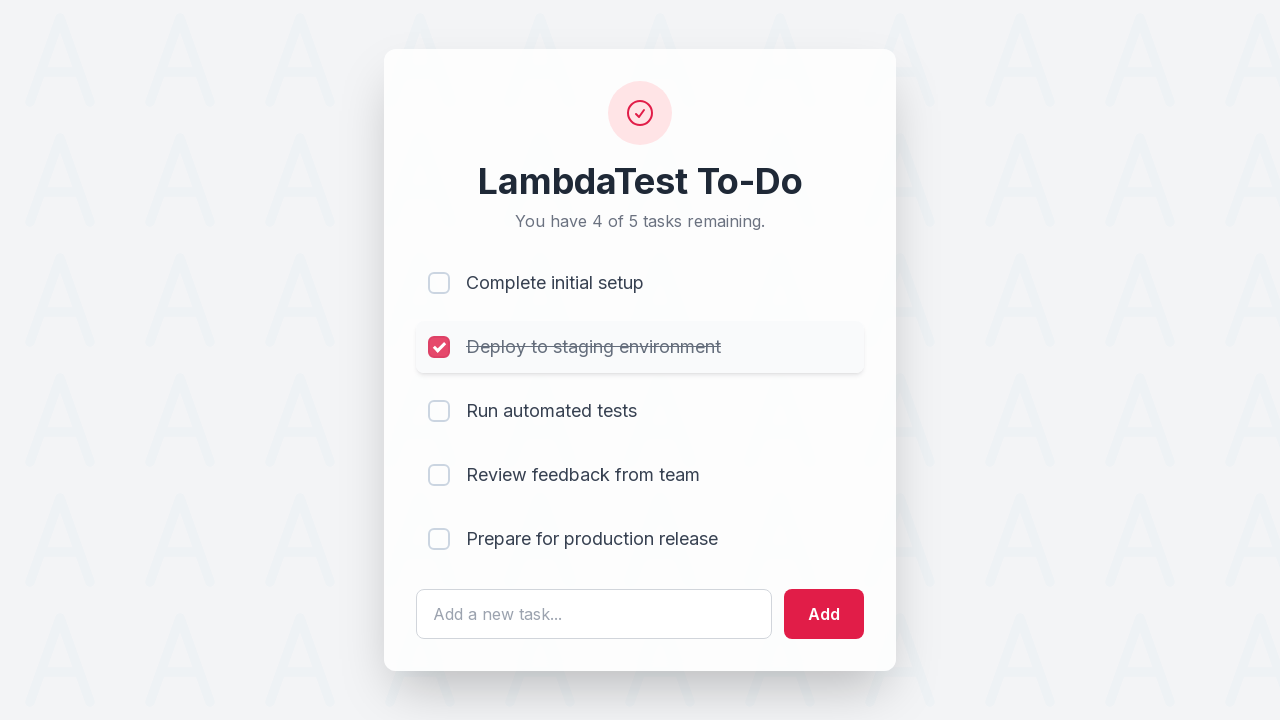

Clicked fourth todo item to mark as complete at (439, 475) on [name='li4']
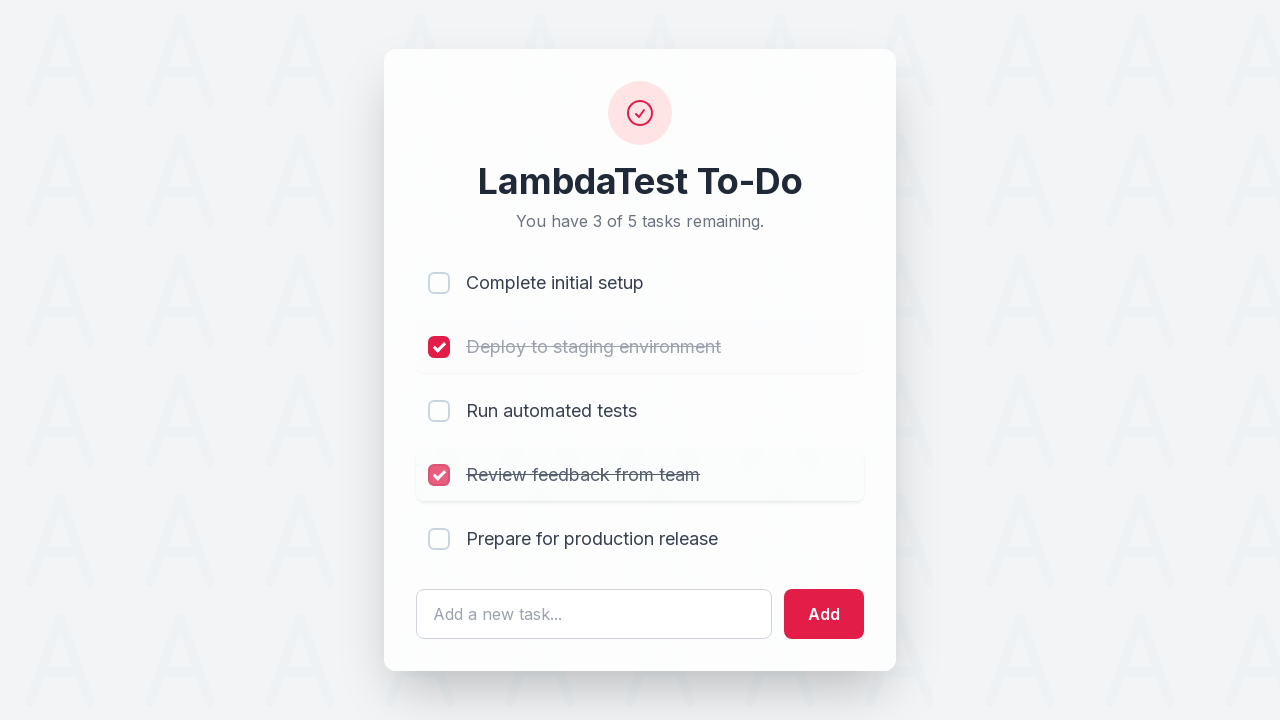

Entered 'Darien Lee' as new todo item text on #sampletodotext
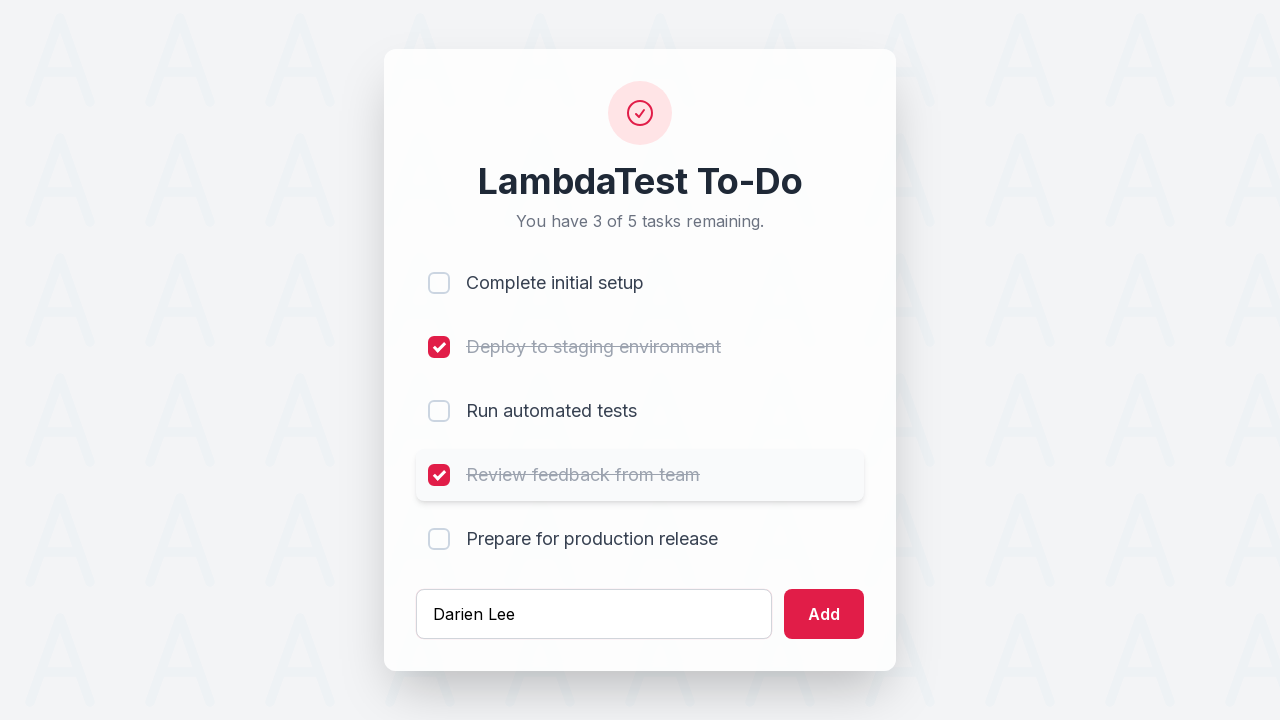

Clicked add button to submit new todo item at (824, 614) on #addbutton
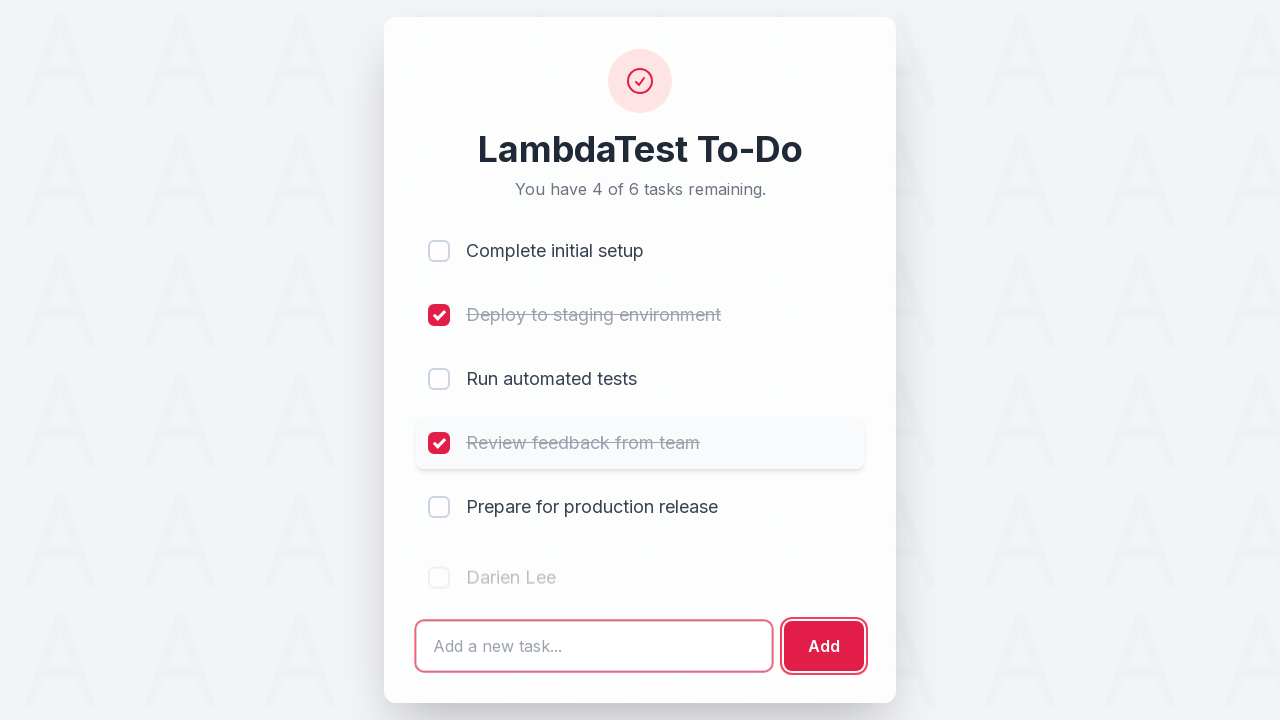

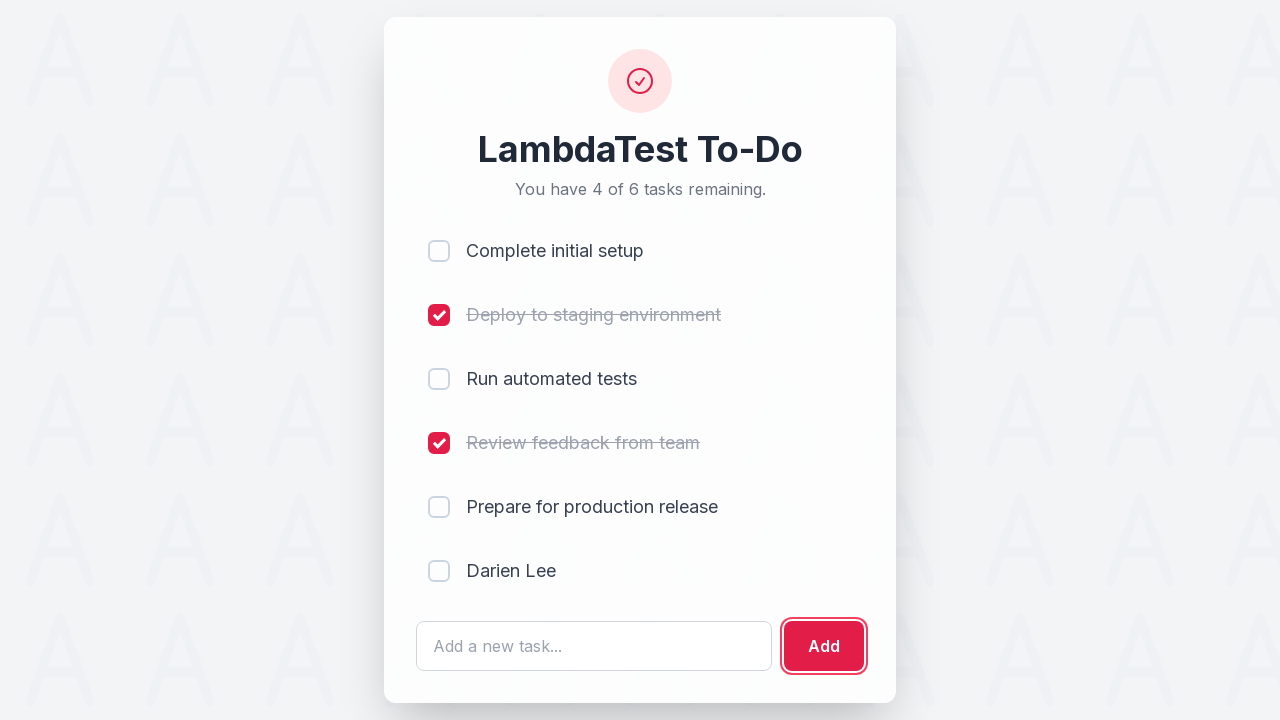